Tests filtering todo items by active, completed, and all views using the filter links

Starting URL: https://todomvc.com/examples/react/dist/

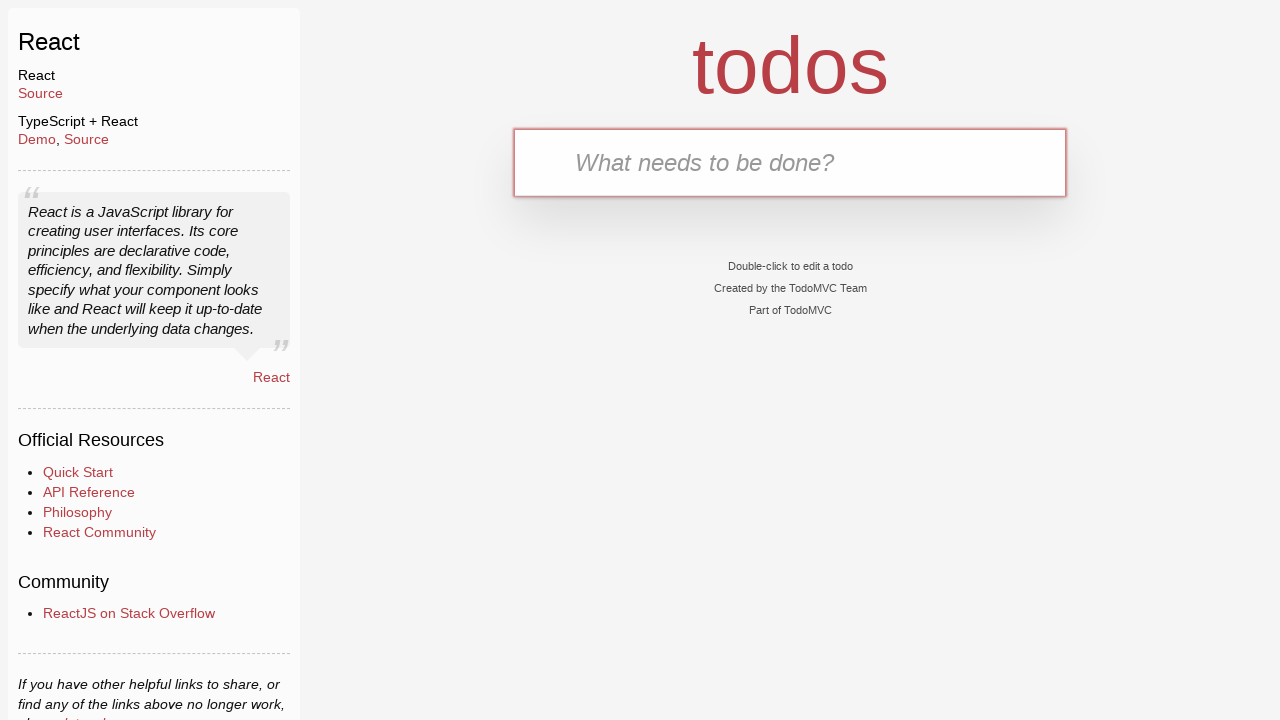

Refreshed the page to start fresh
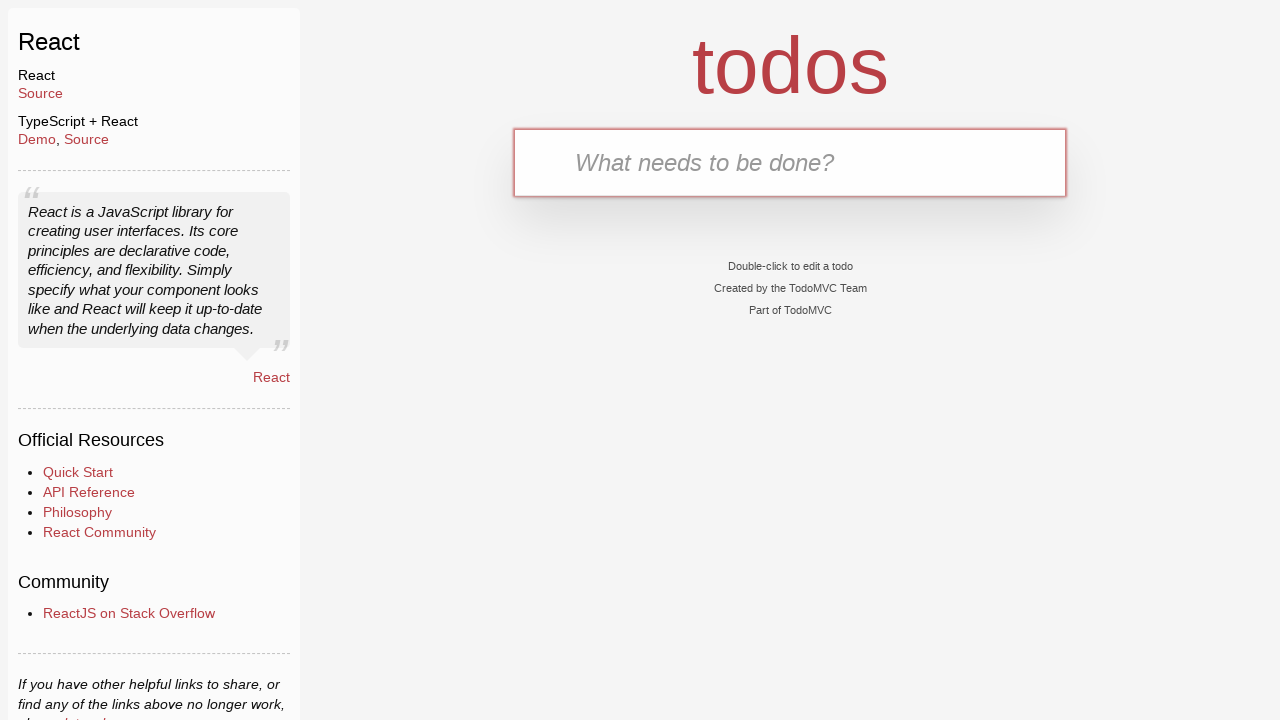

Filled todo input with 'Item 1' on #todo-input
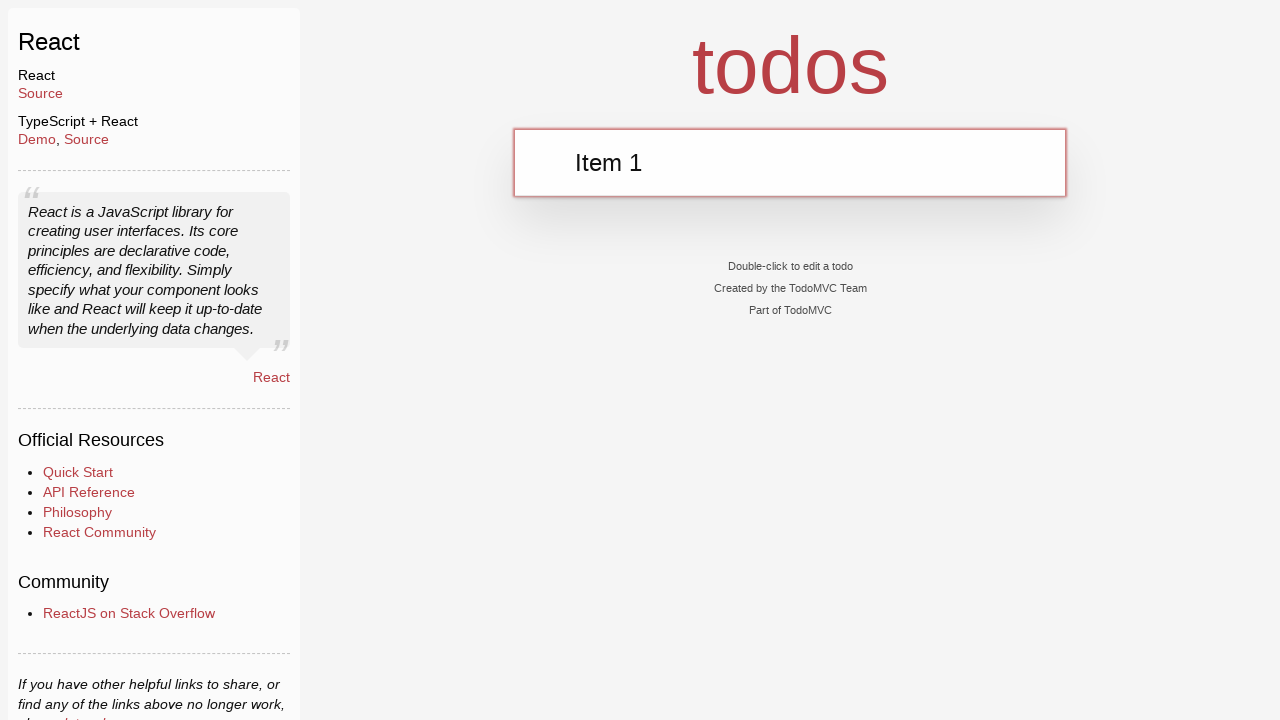

Pressed Enter to add Item 1 on #todo-input
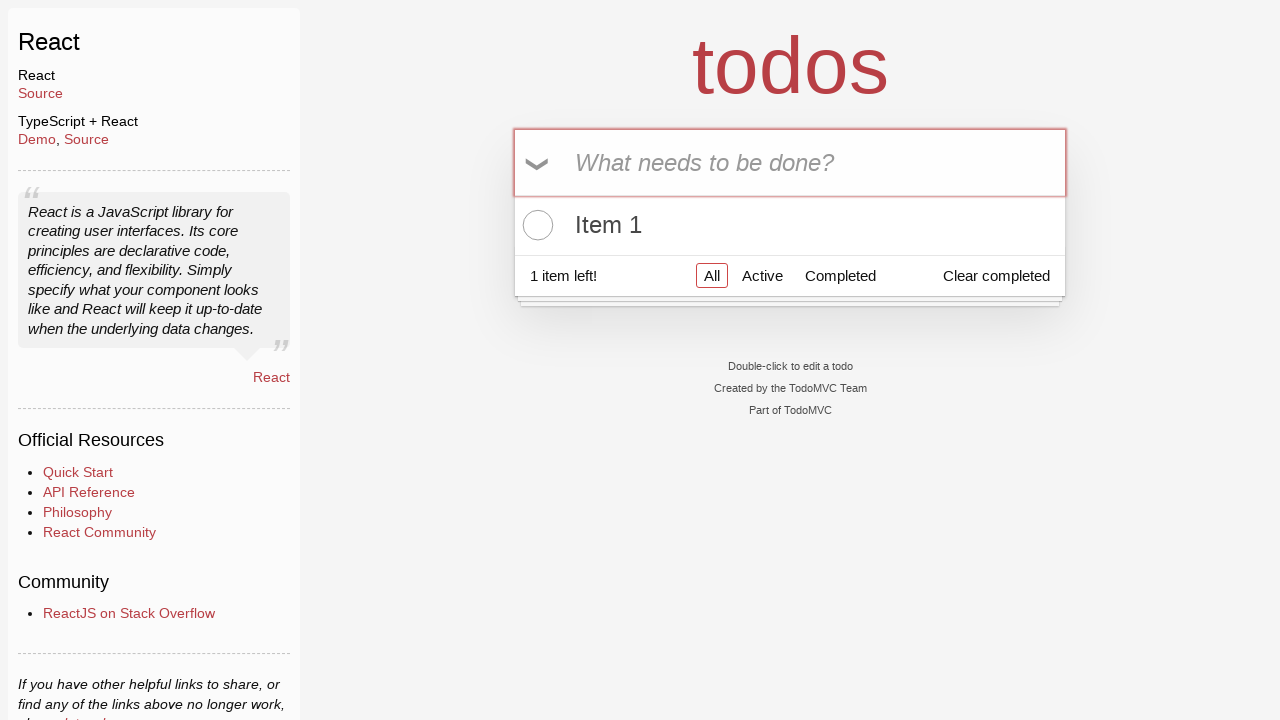

Filled todo input with 'Item 2' on #todo-input
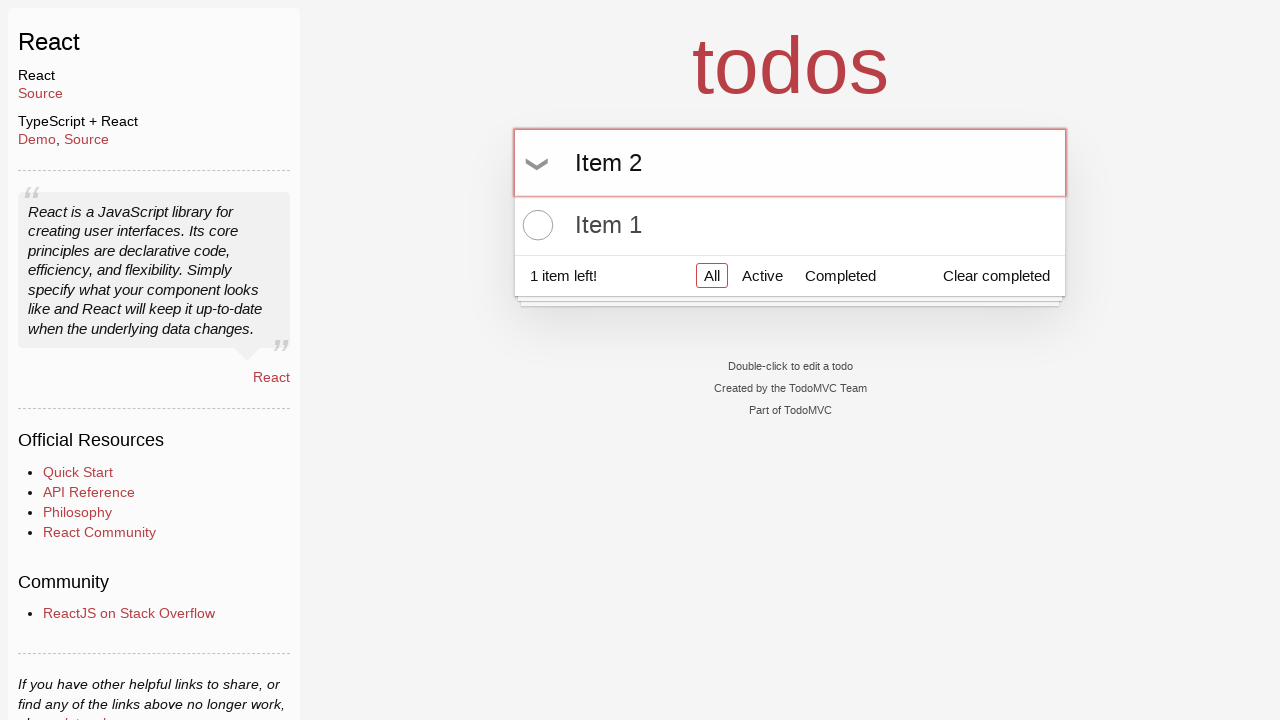

Pressed Enter to add Item 2 on #todo-input
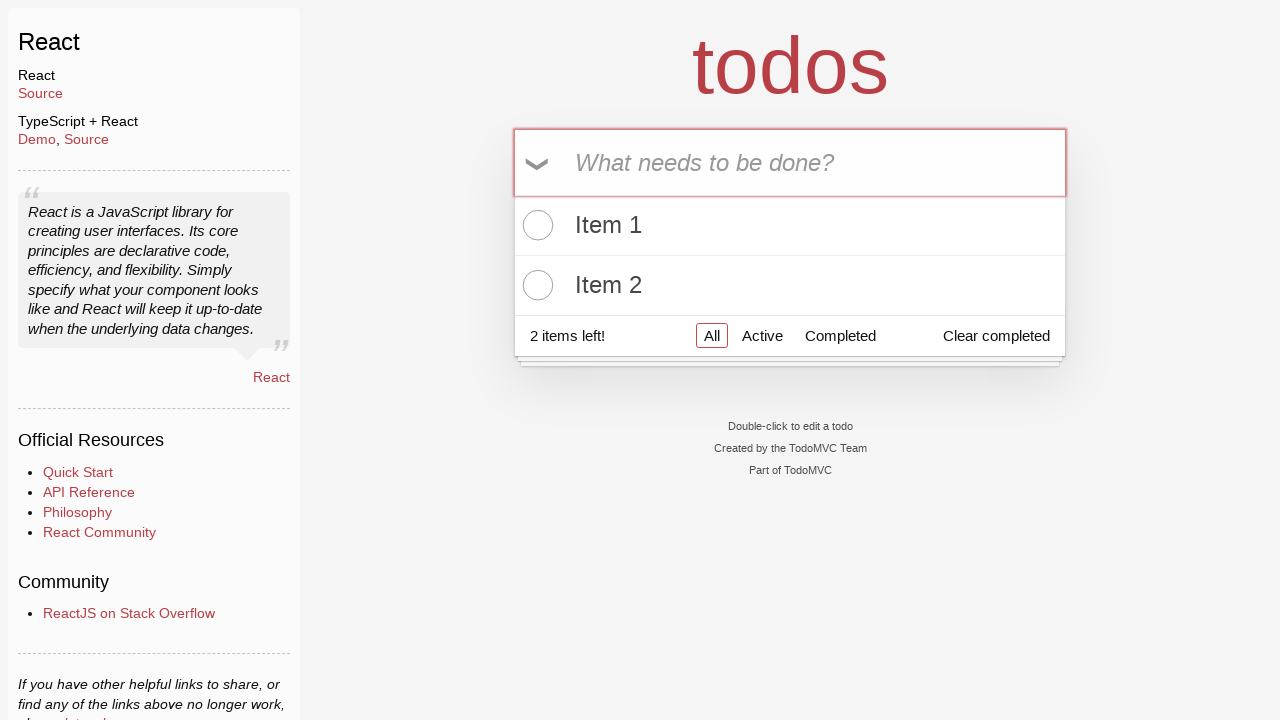

Waited for todo items to load
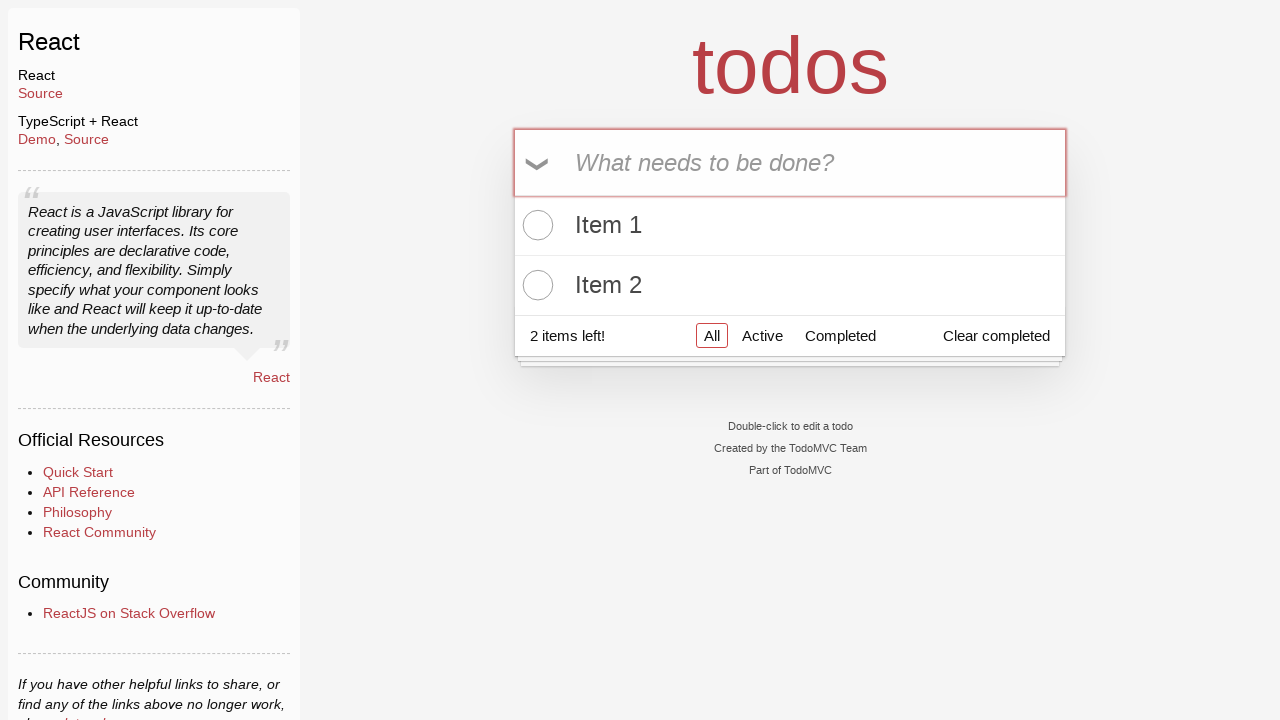

Marked first item (Item 1) as completed at (535, 225) on ul.todo-list li >> nth=0 >> input.toggle
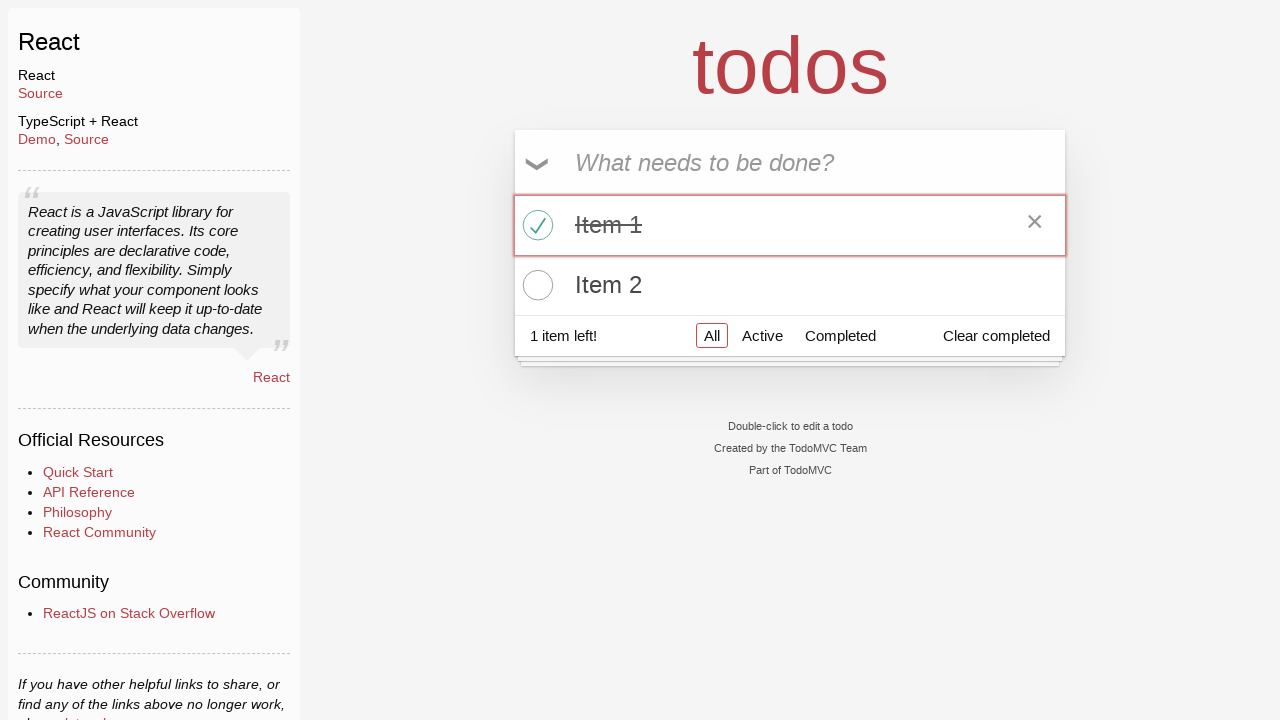

Clicked Active filter to show only uncompleted items at (762, 335) on a[href='#/active']
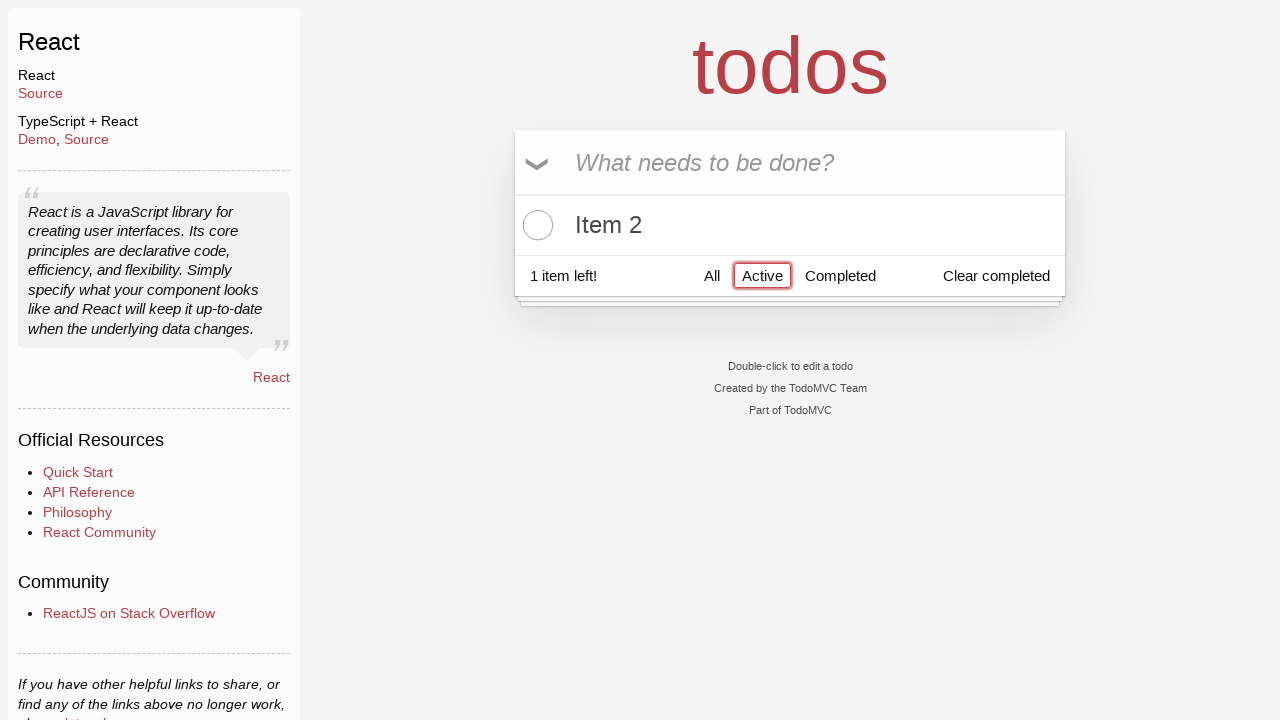

Verified checkbox 1 is unchecked in Active view
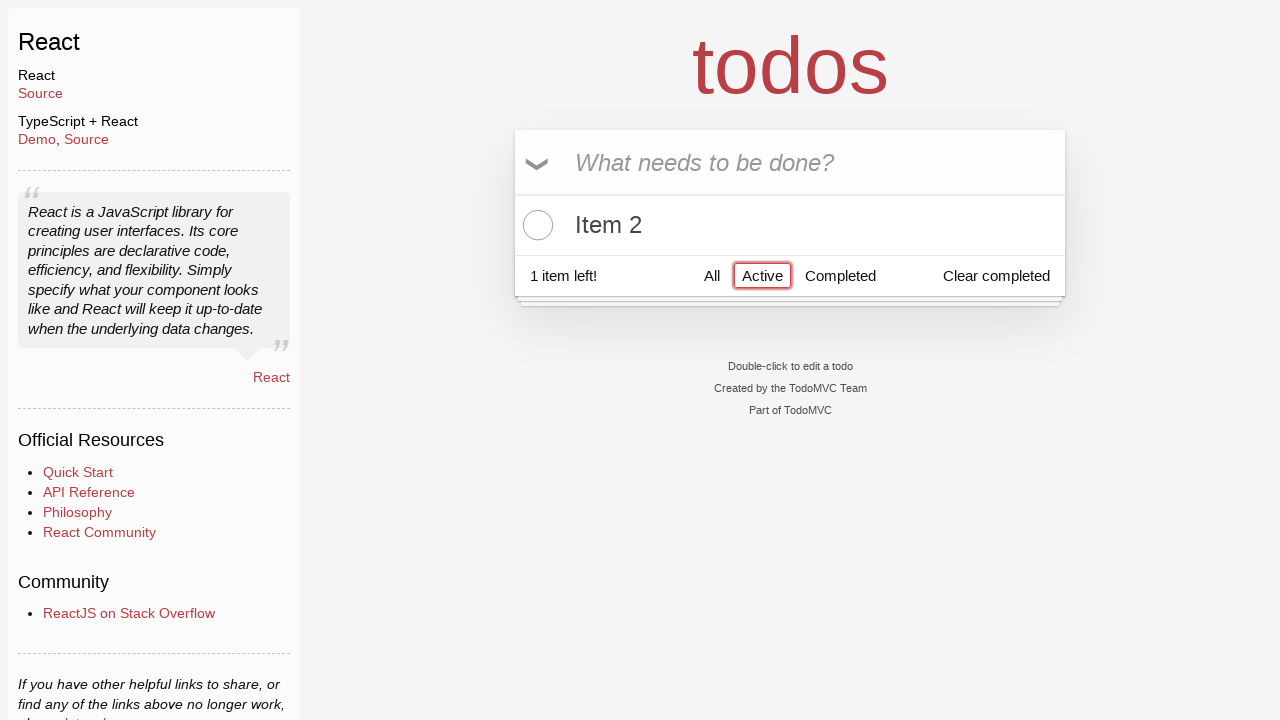

Clicked Completed filter to show only completed items at (840, 275) on a[href='#/completed']
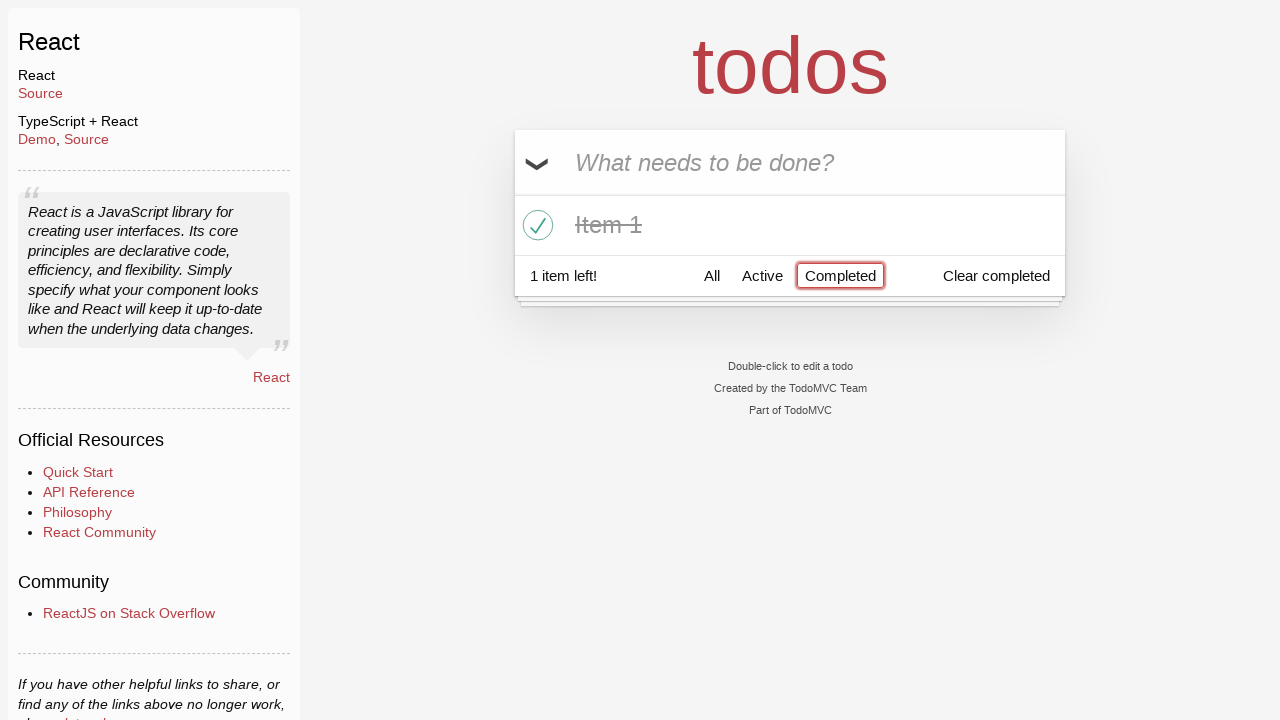

Verified checkbox 1 is checked in Completed view
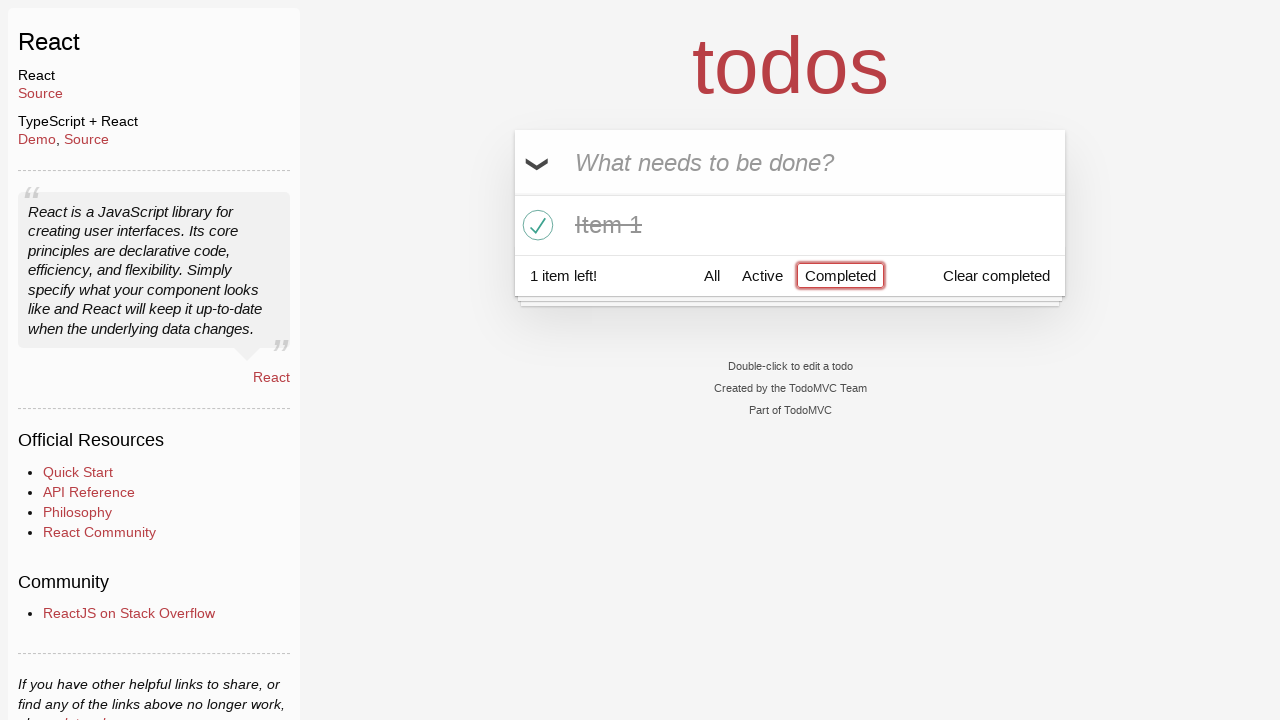

Clicked All filter to show all items at (712, 275) on a[href='#/']
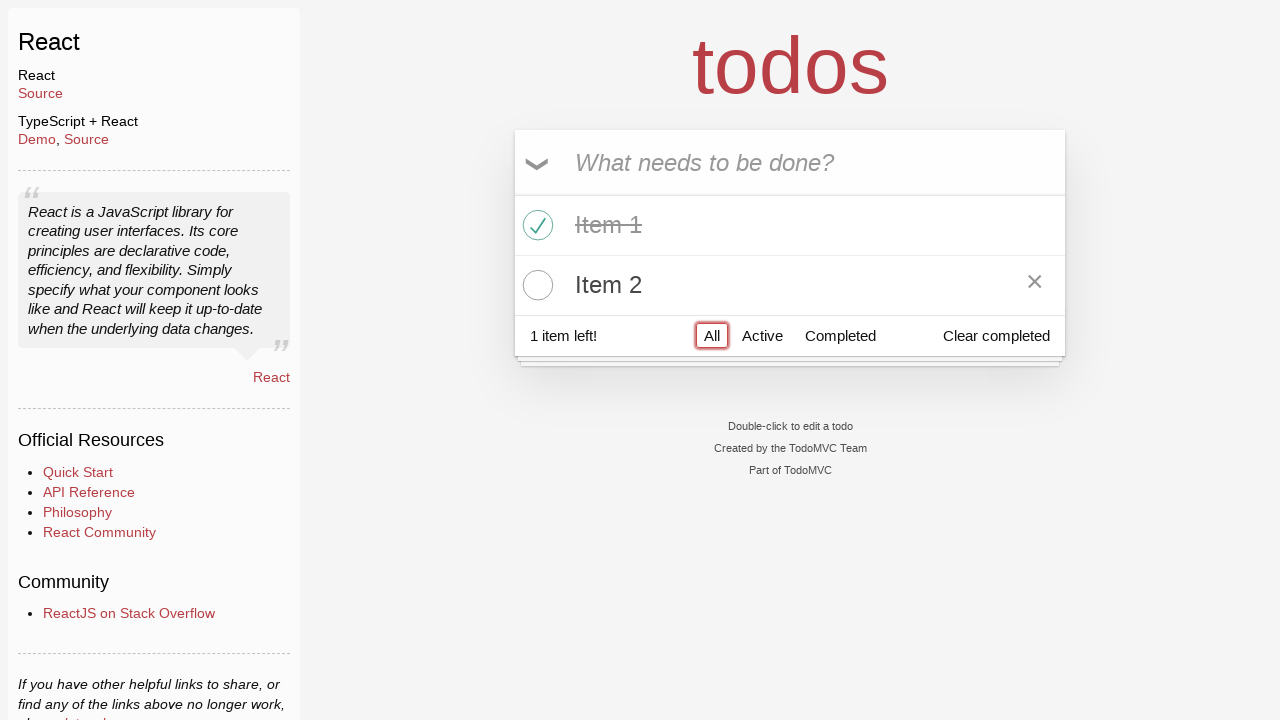

Verified that all 2 todo items are displayed
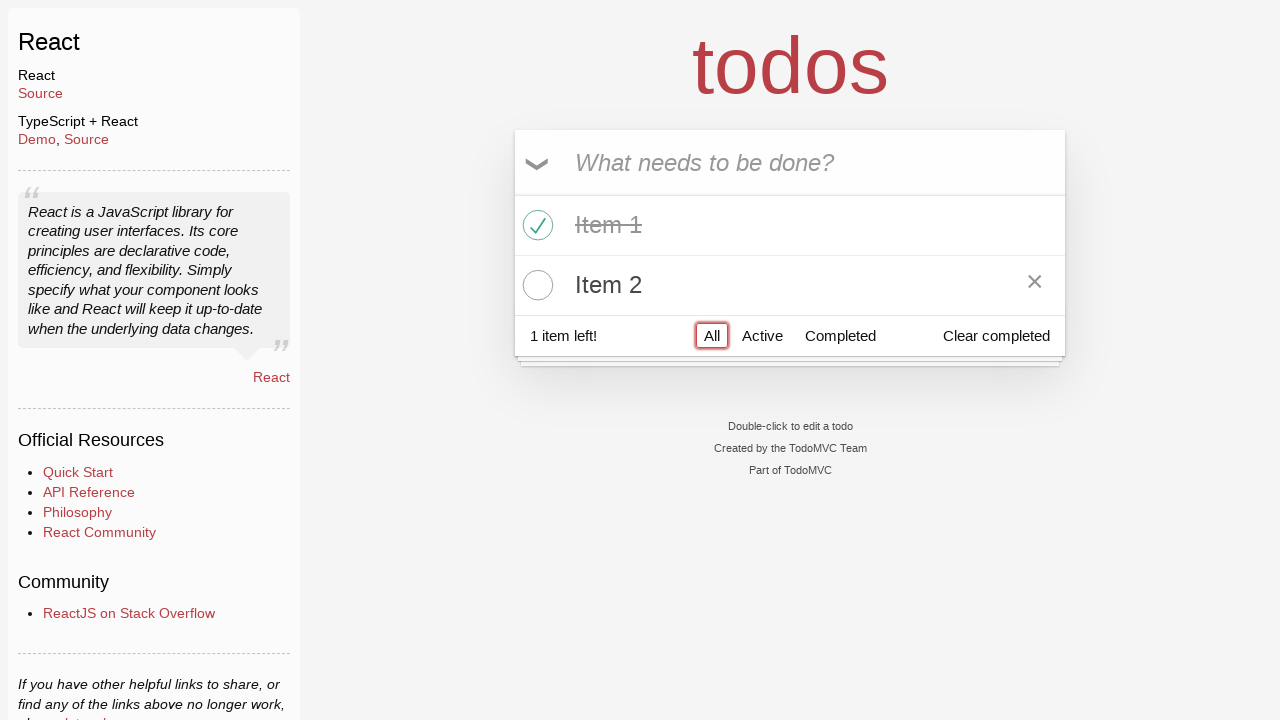

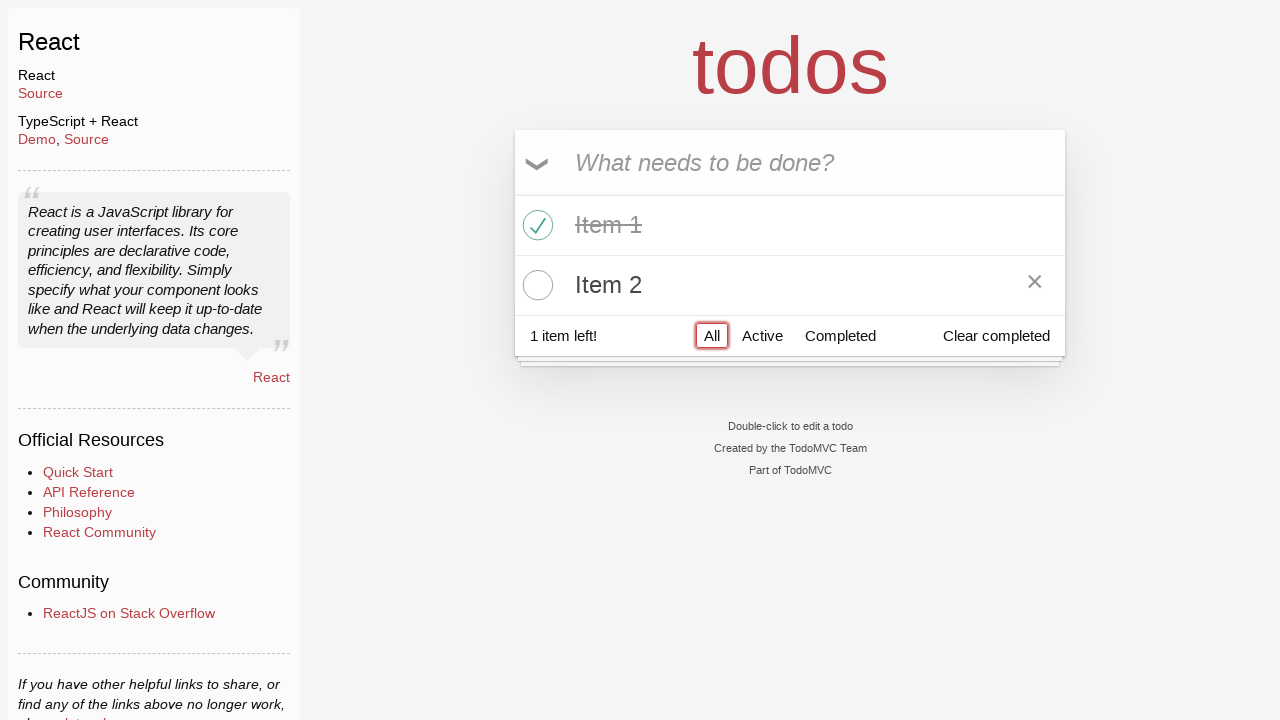